Tests a registration form by filling all input fields in the first block and verifying successful registration message appears after submission

Starting URL: http://suninjuly.github.io/registration1.html

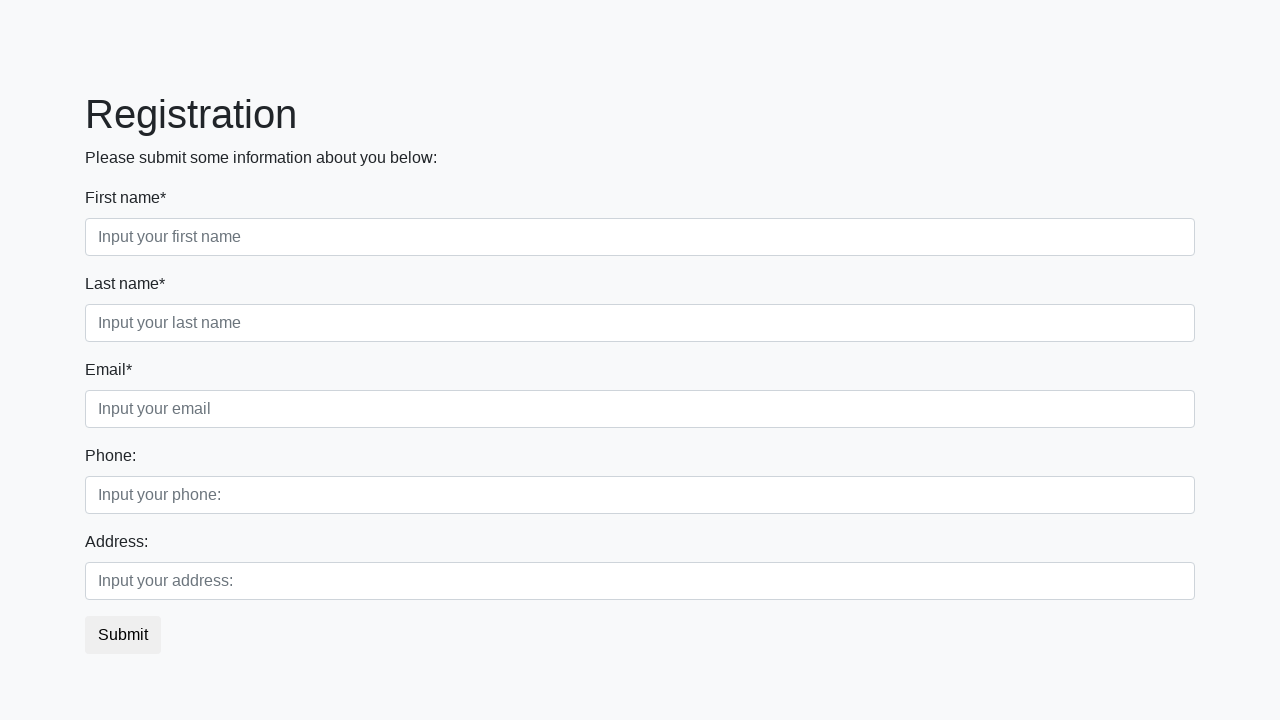

Filled first input field with 'TestData1' on div.first_block input >> nth=0
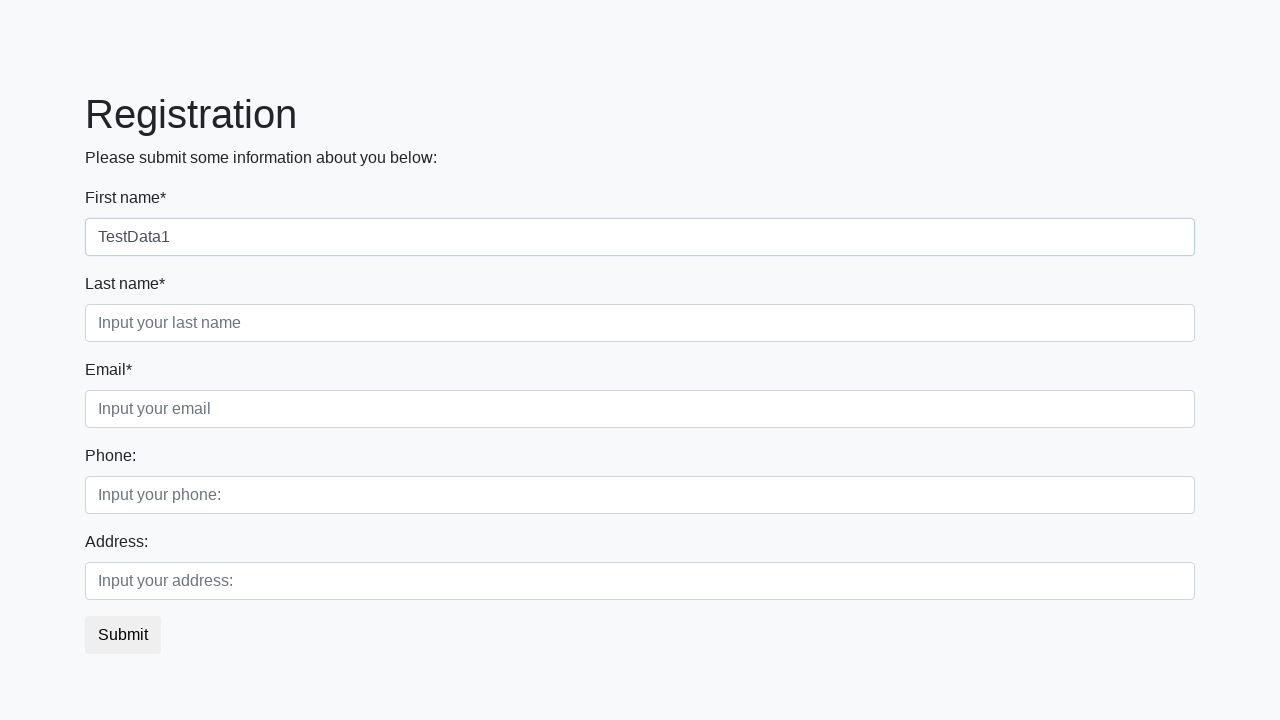

Filled second input field with 'TestData2' on div.first_block input >> nth=1
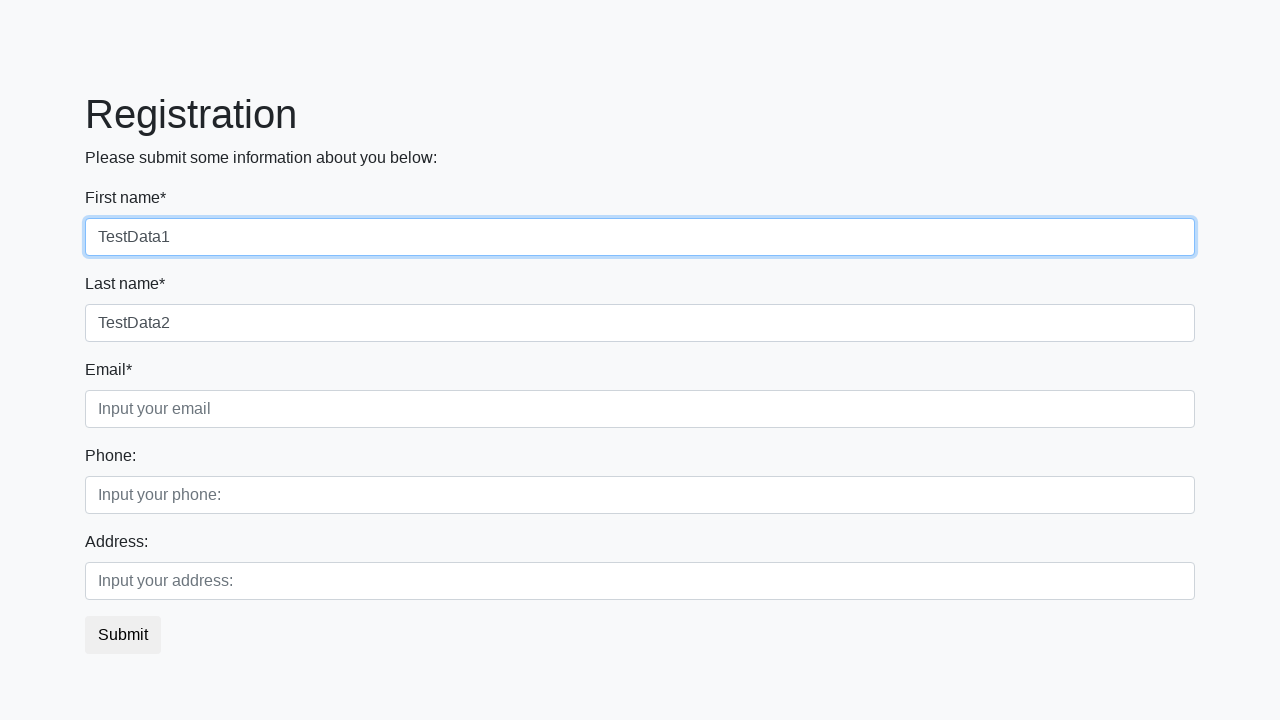

Filled third input field with 'TestData3' on div.first_block input >> nth=2
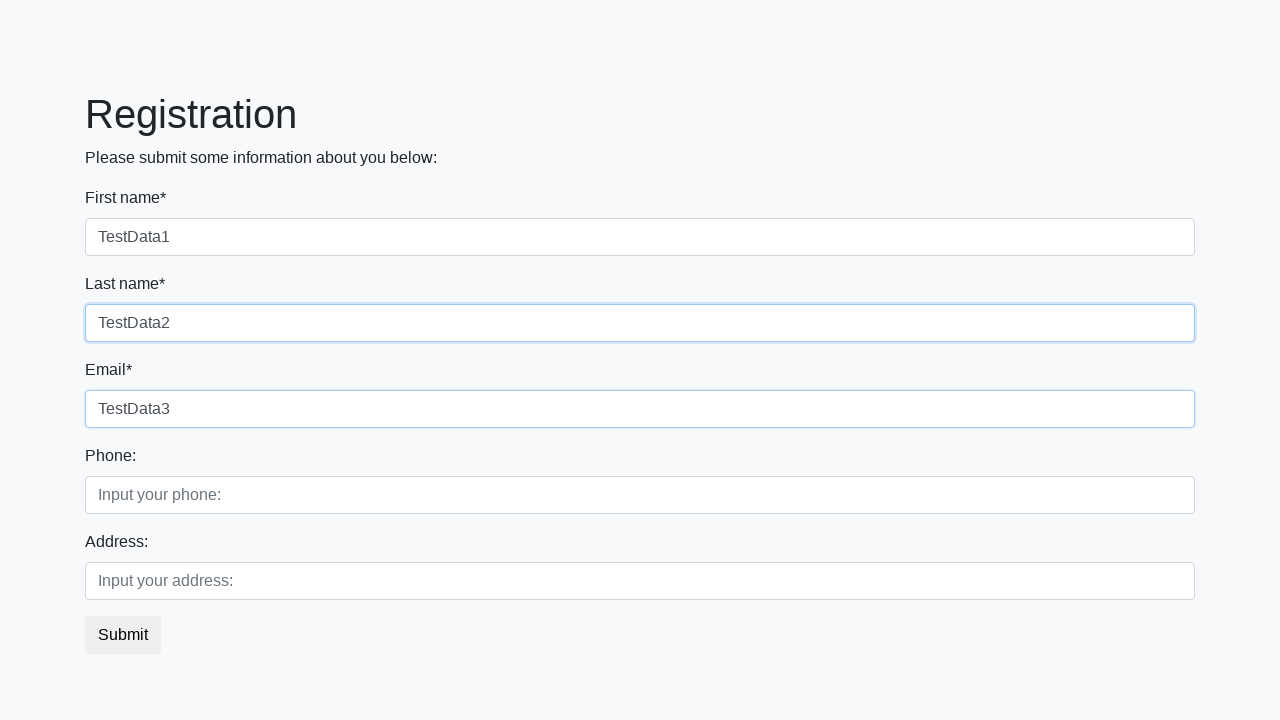

Clicked submit button to register at (123, 635) on .btn
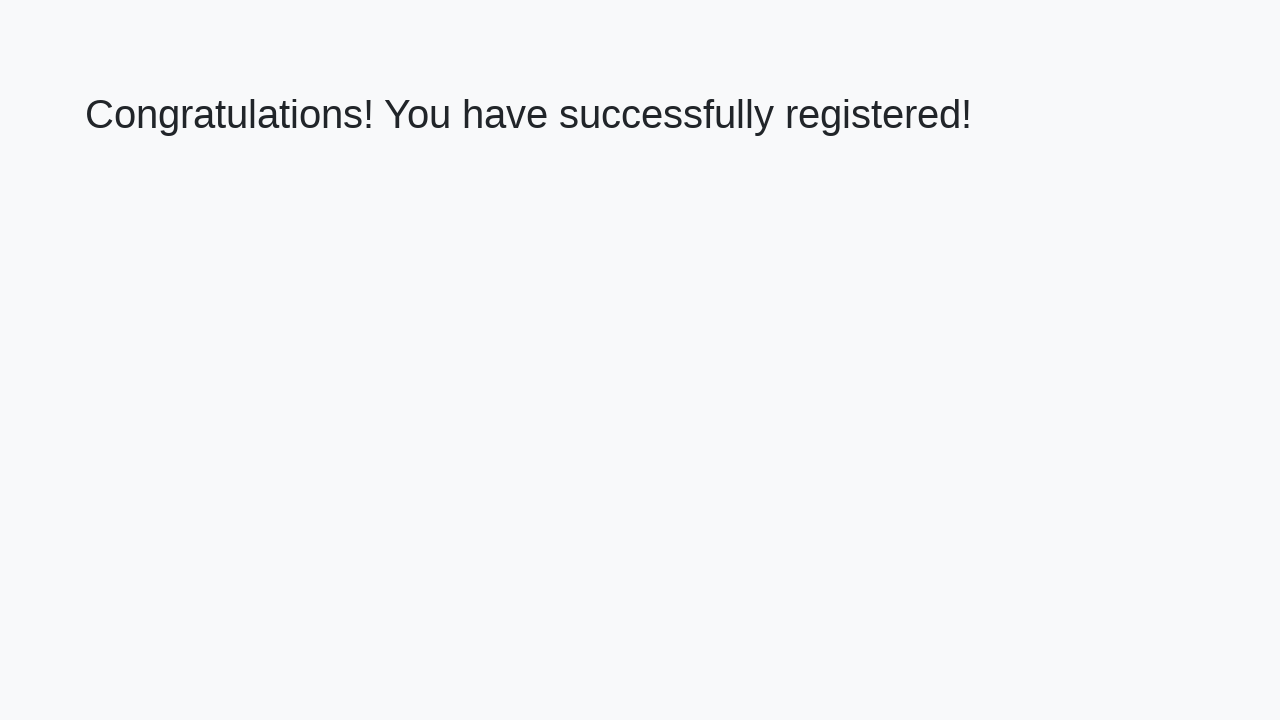

Success message h1 element loaded
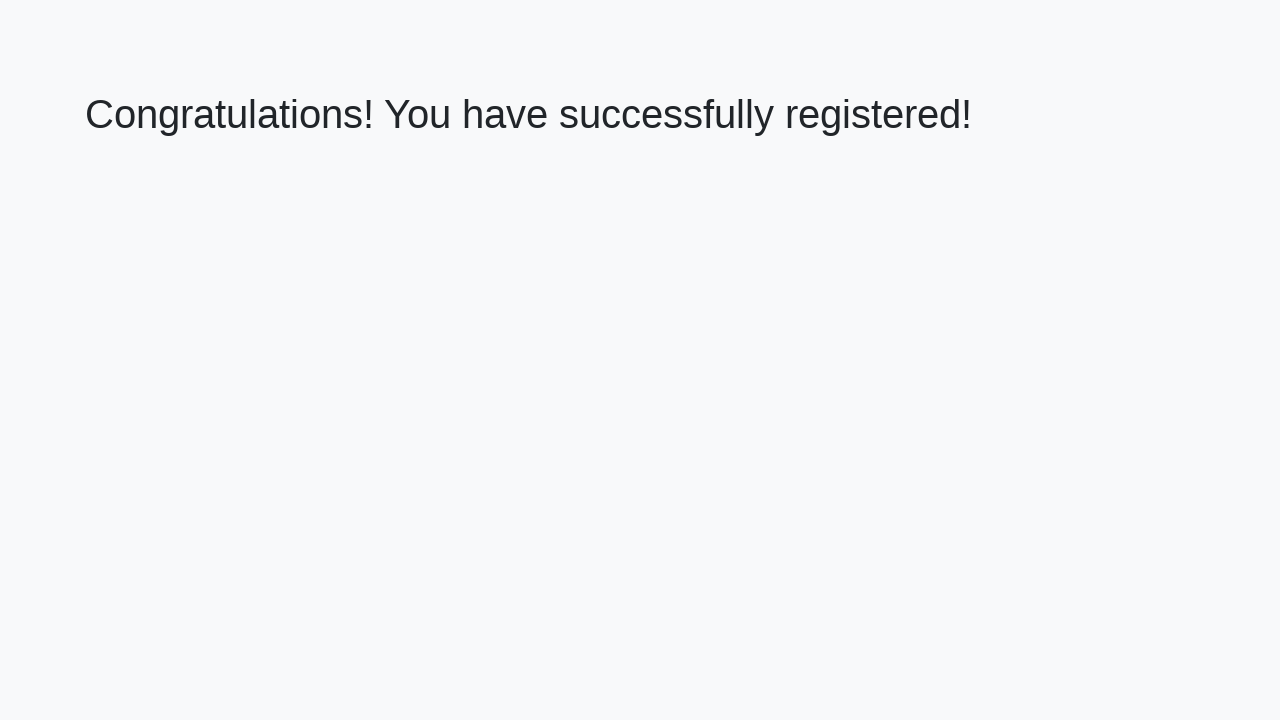

Retrieved success message text
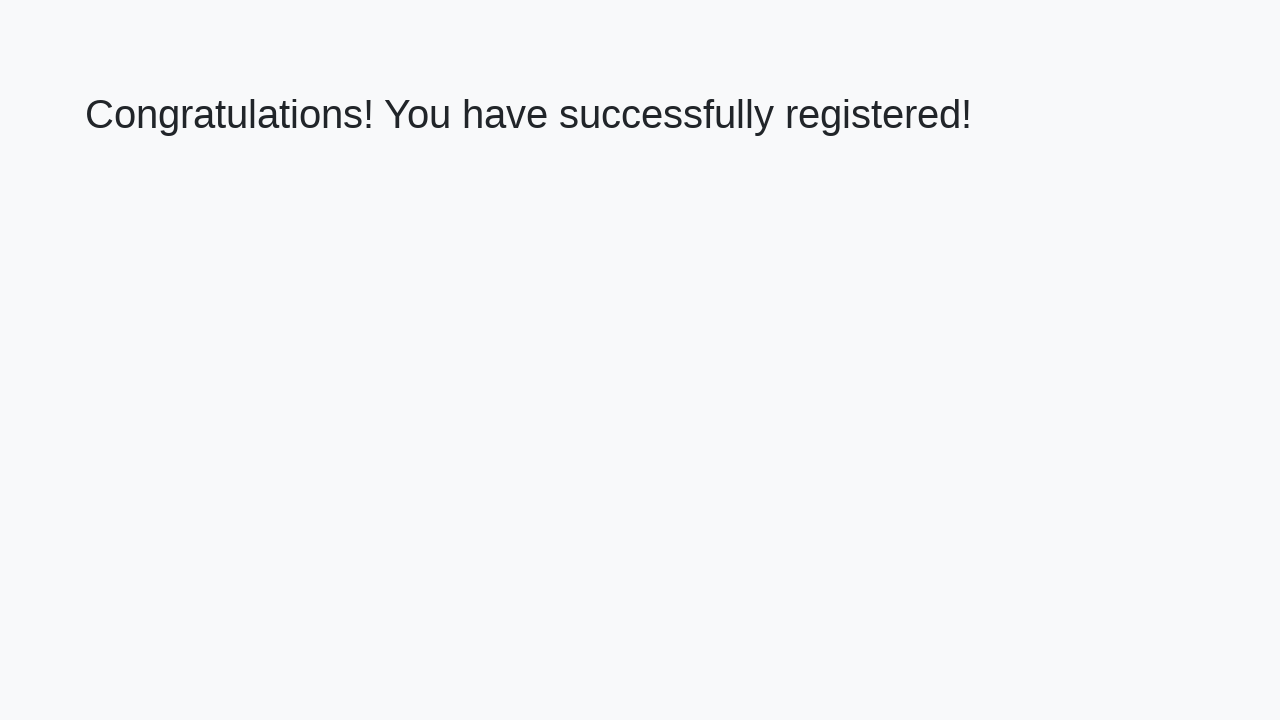

Verified success message: 'Congratulations! You have successfully registered!'
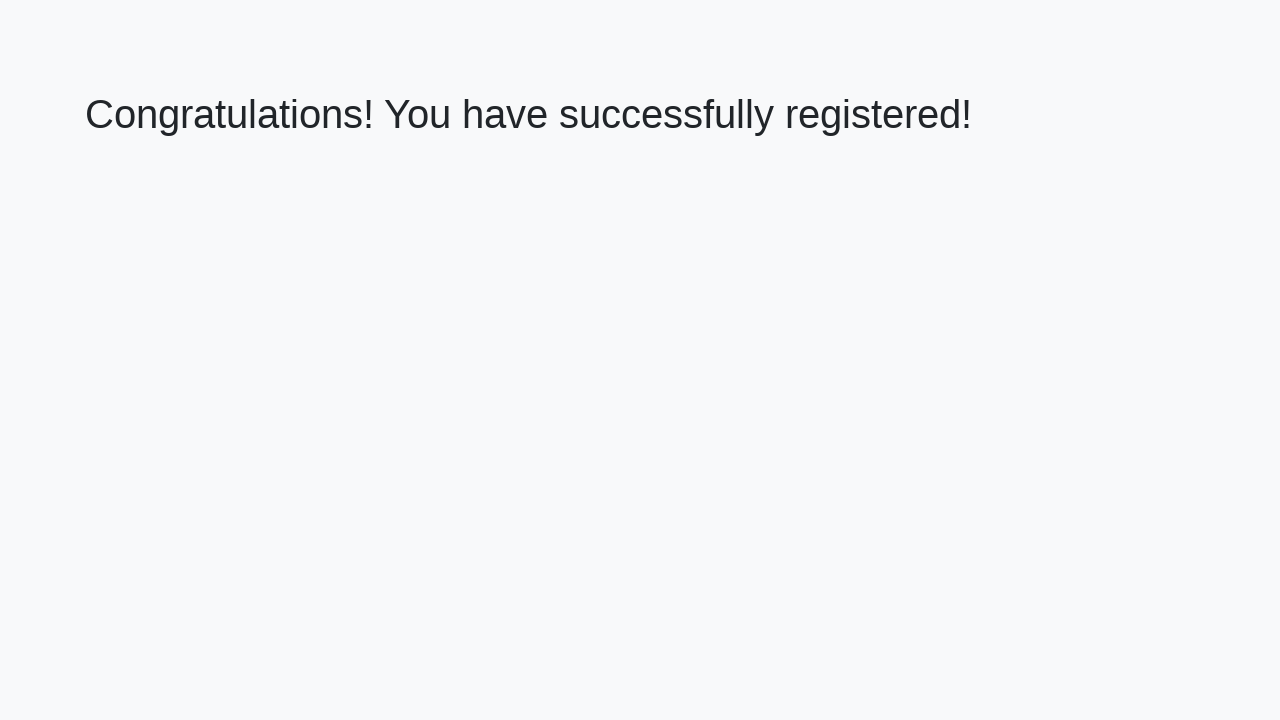

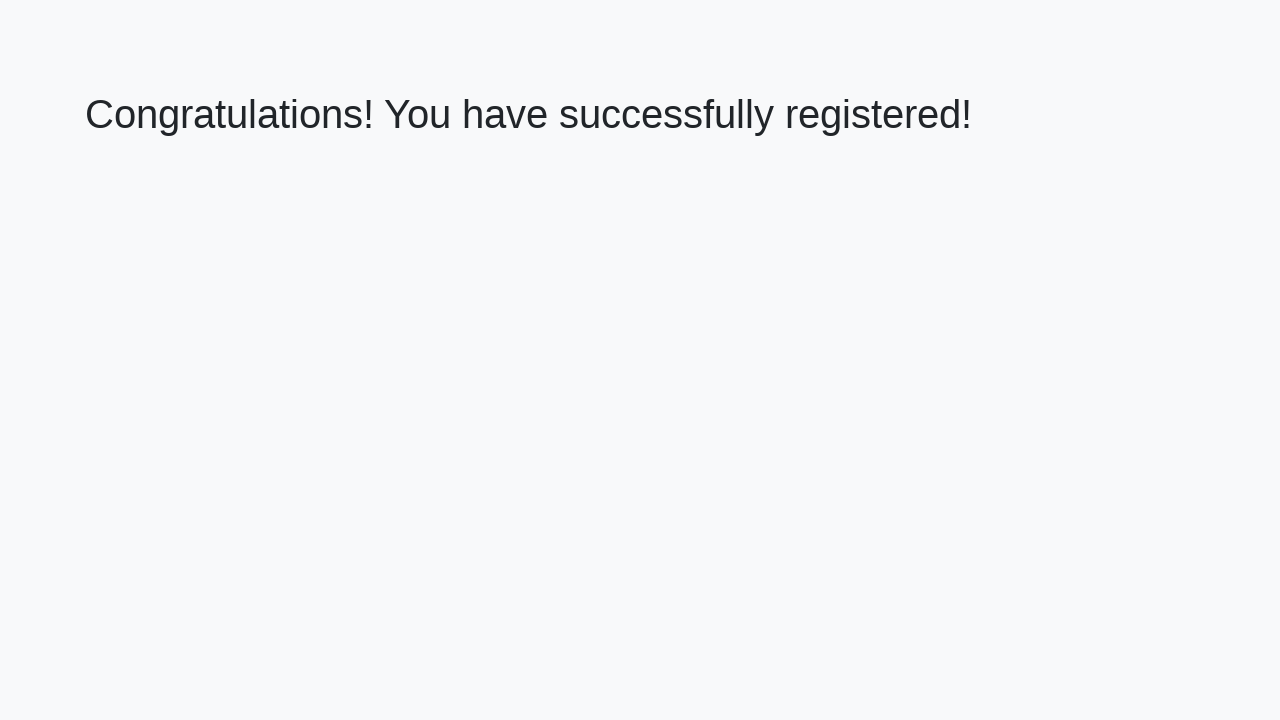